Tests a registration/contact form by filling out various fields including first name, last name, gender, date of birth, address, email, password, company, role dropdown, checkbox, and comment fields.

Starting URL: https://katalon-test.s3.amazonaws.com/demo-aut/dist/html/form.html

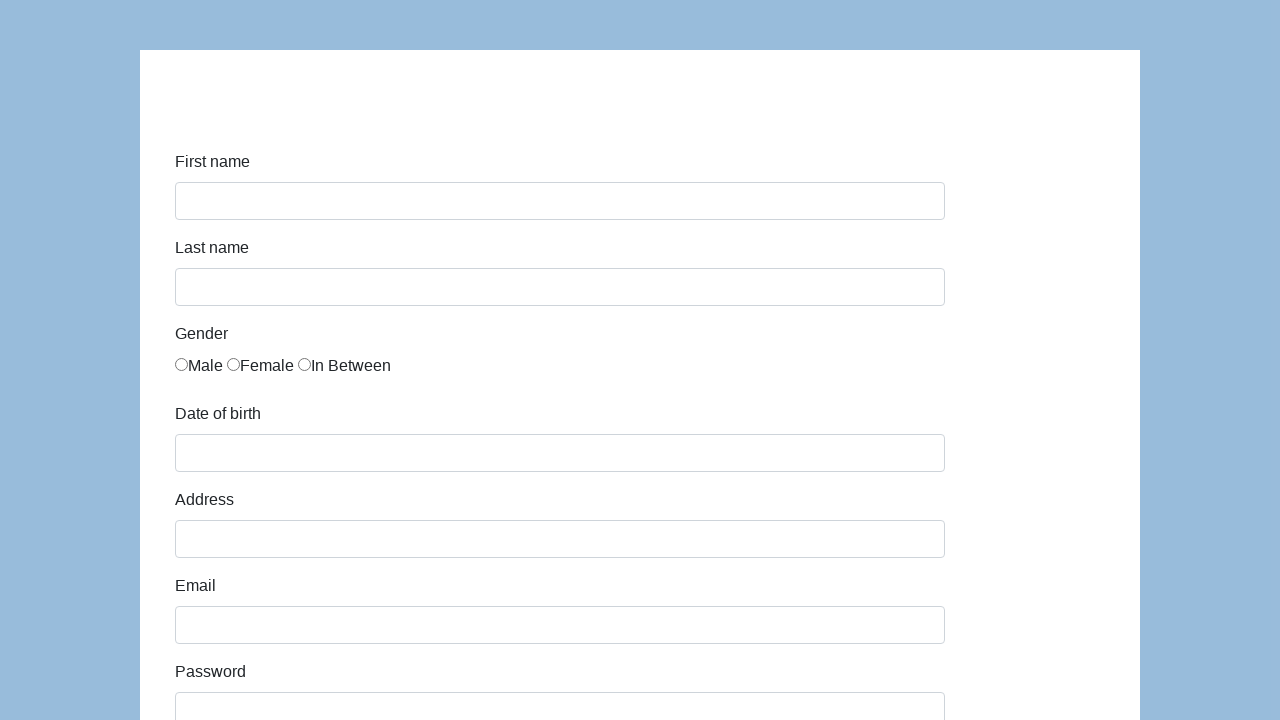

Filled first name field with 'Karol' on input[name='firstName']
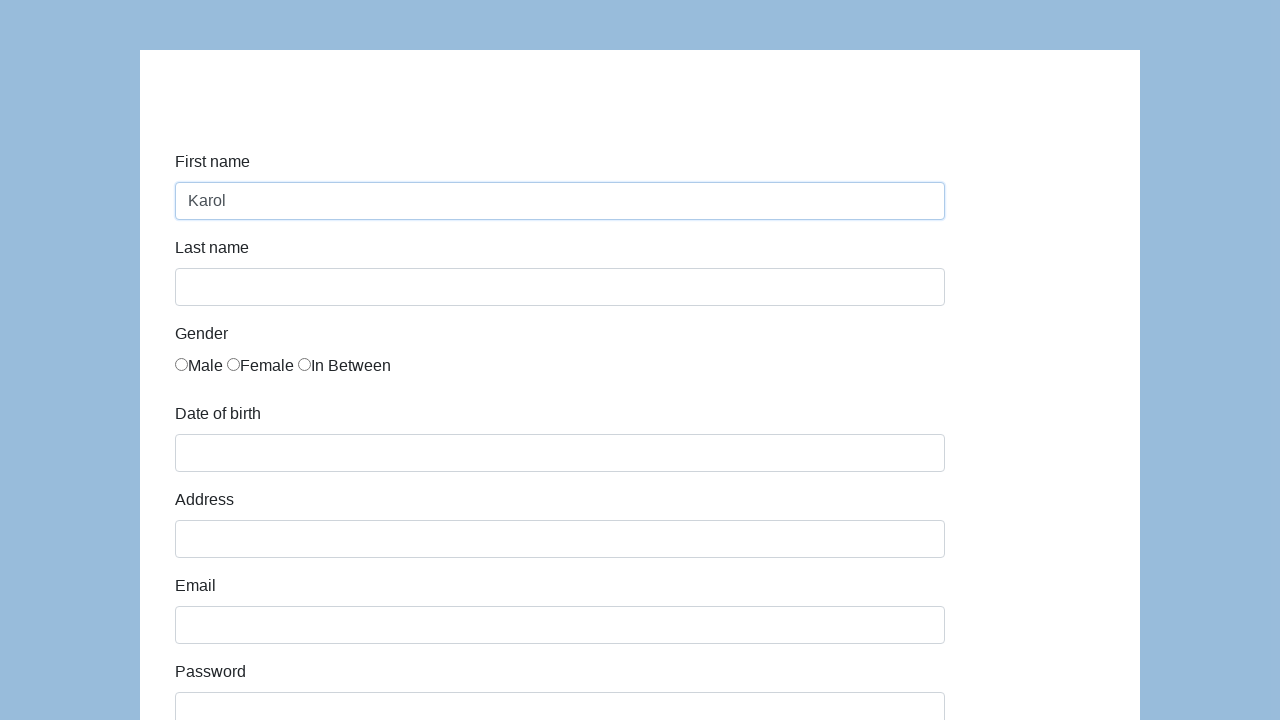

Filled last name field with 'Kowalski' on input[name='lastName']
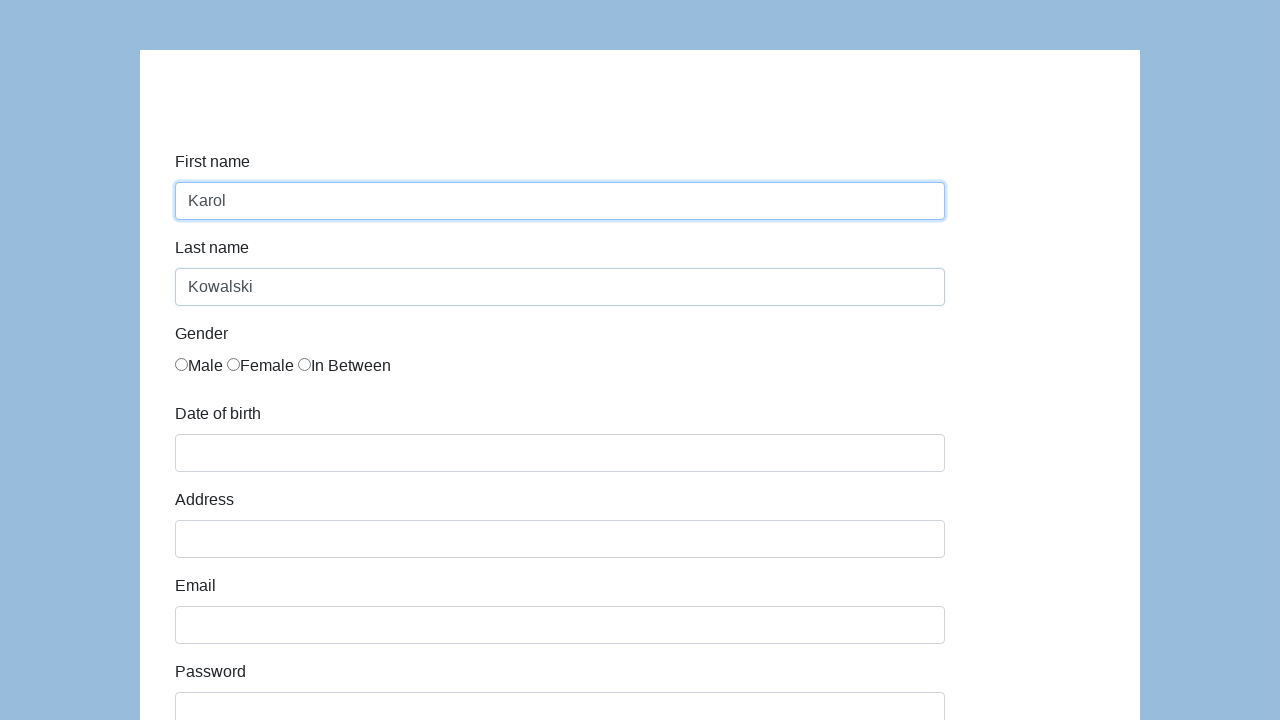

Selected male gender option at (182, 364) on xpath=//html/body/div[1]/div/form/div[3]/div/div/label[1]/input
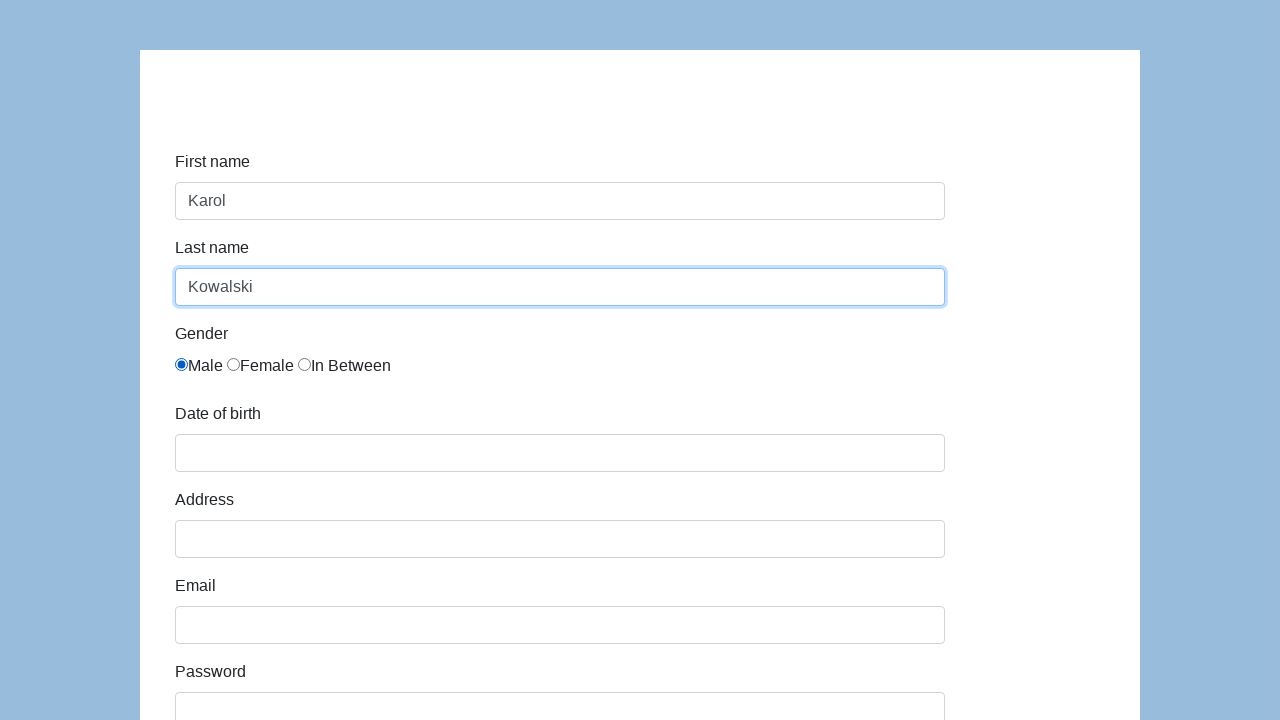

Filled date of birth with '05/22/2010' on #dob
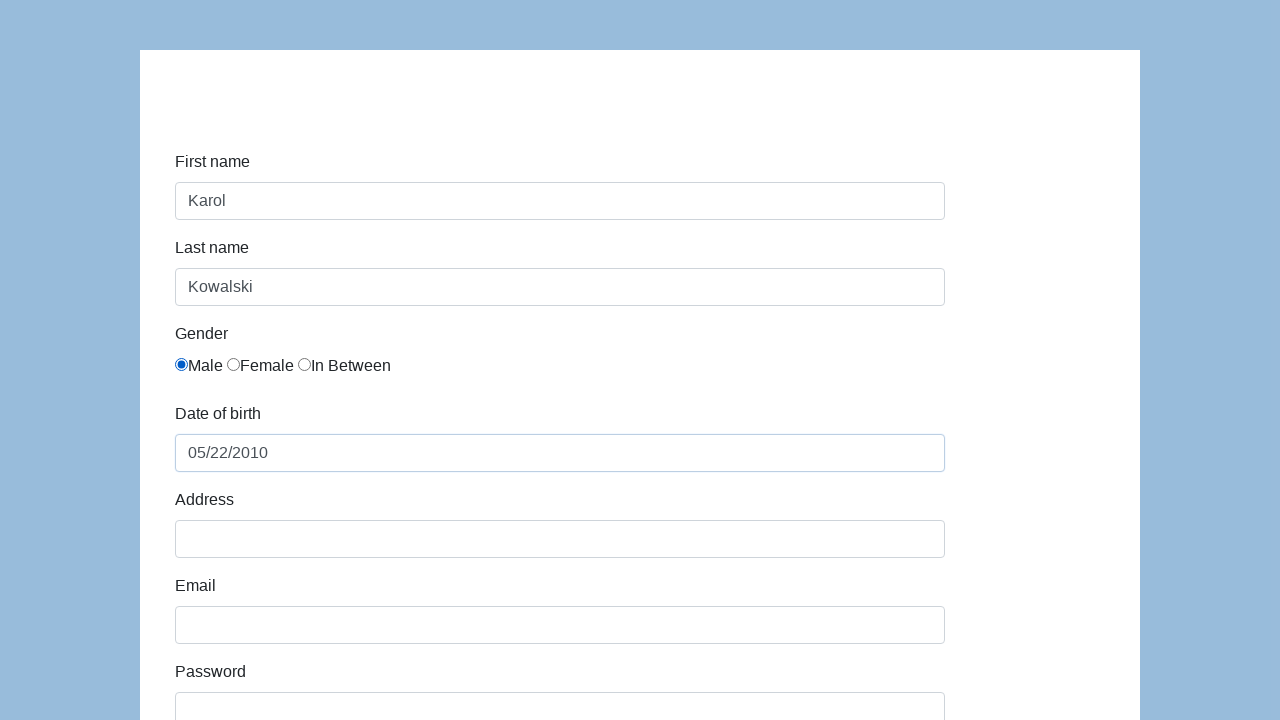

Filled address field with 'Prosta 51' on #address
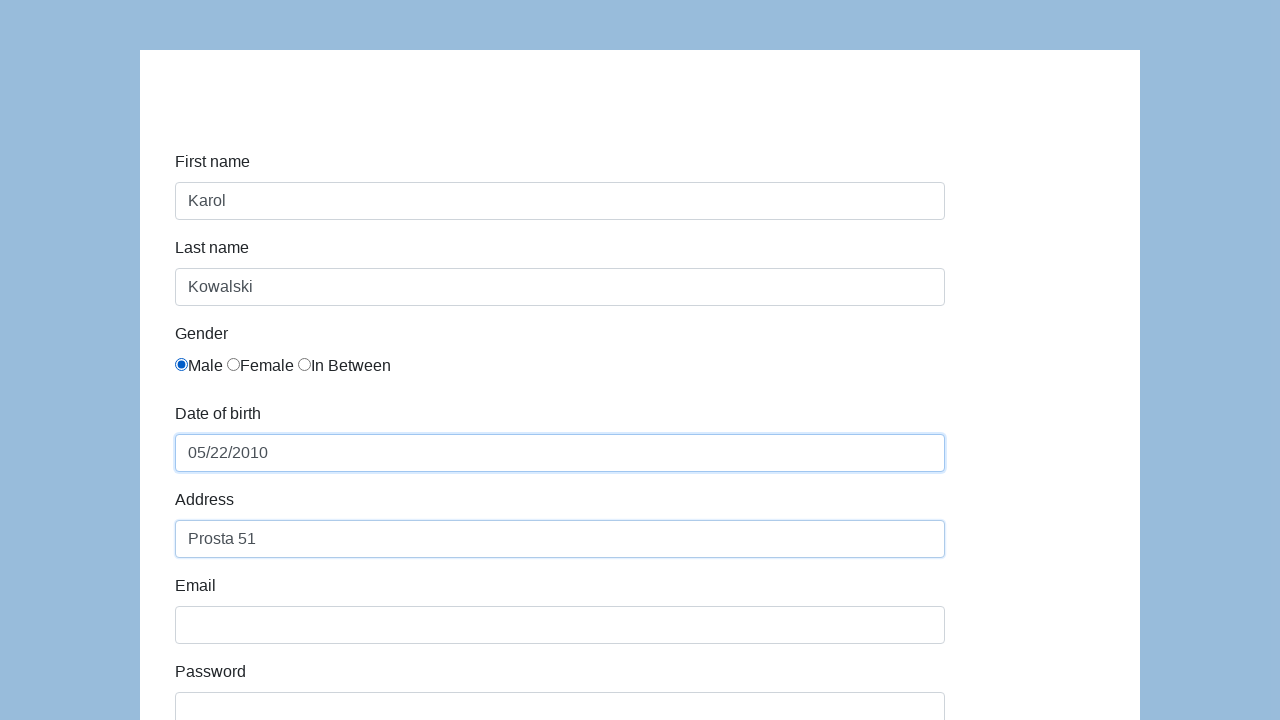

Filled email field with 'karol.kowalski8472@mailinator.com' on #email
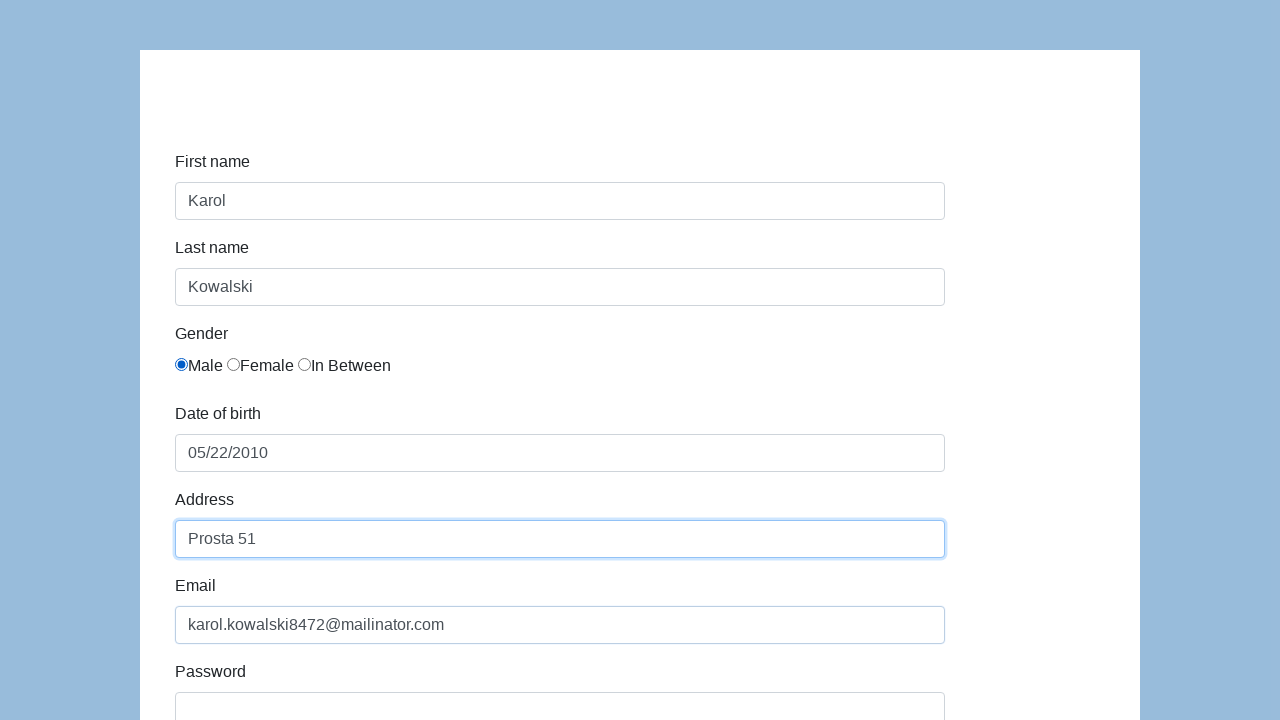

Filled password field with 'Pass123' on #password
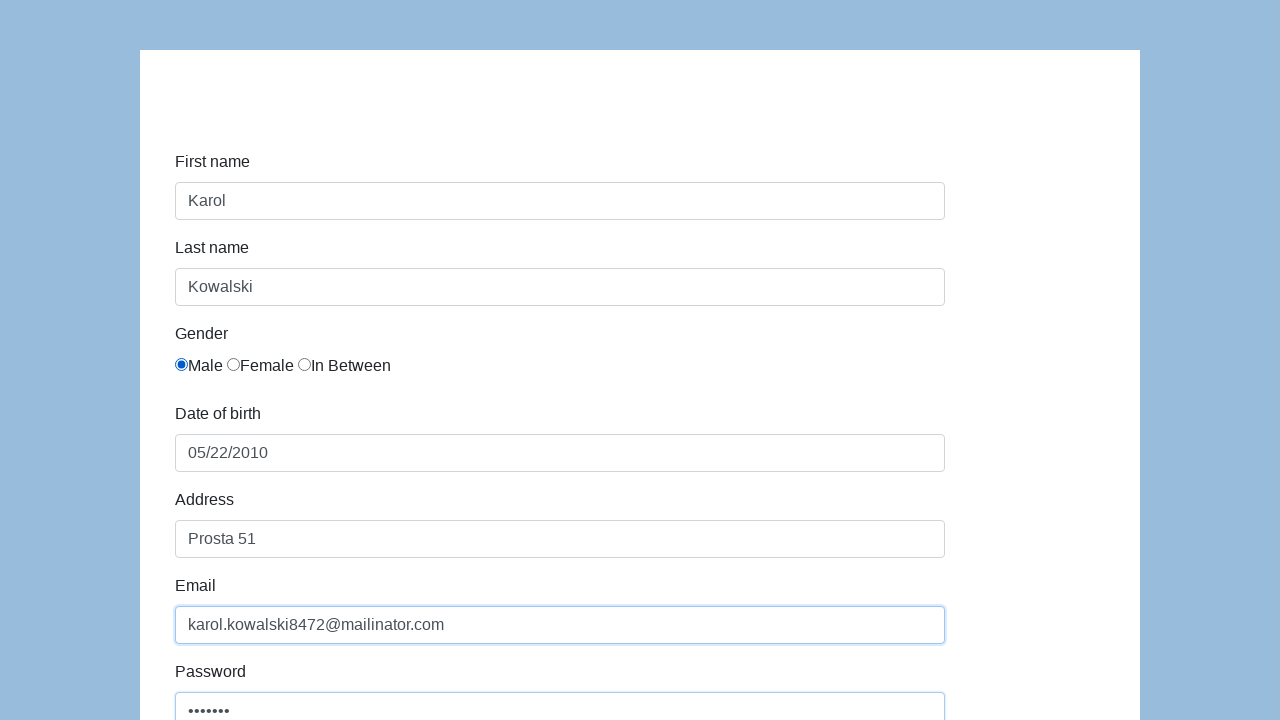

Filled company field with 'Coders Lab' on #company
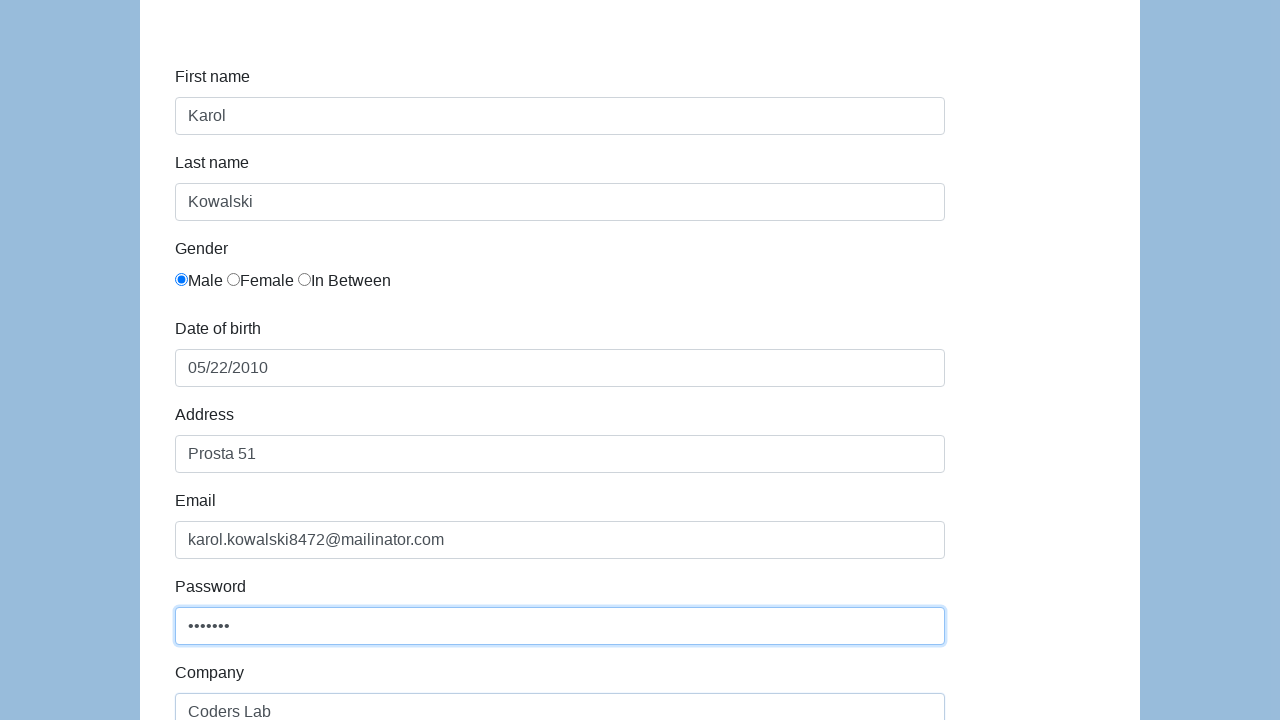

Selected 'QA' from role dropdown on #role
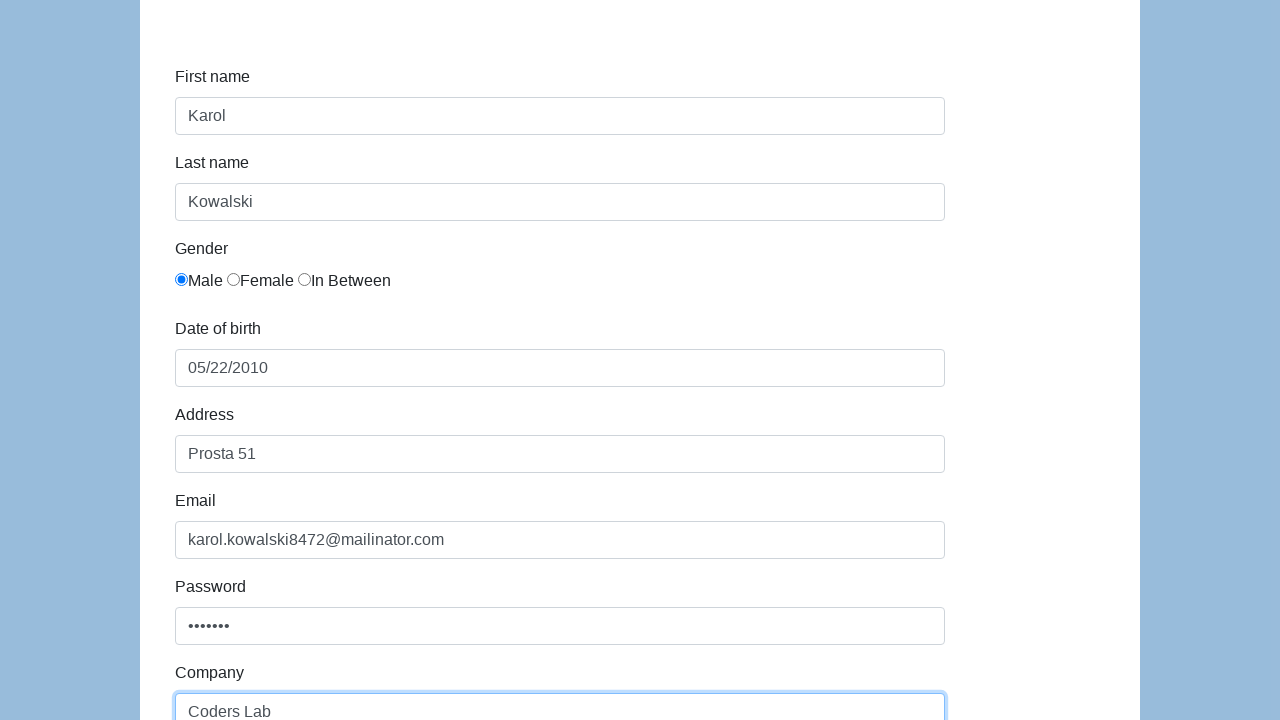

Checked the expectation checkbox at (182, 360) on xpath=//html/body/div[1]/div/form/div[11]/div/div[2]/label/input
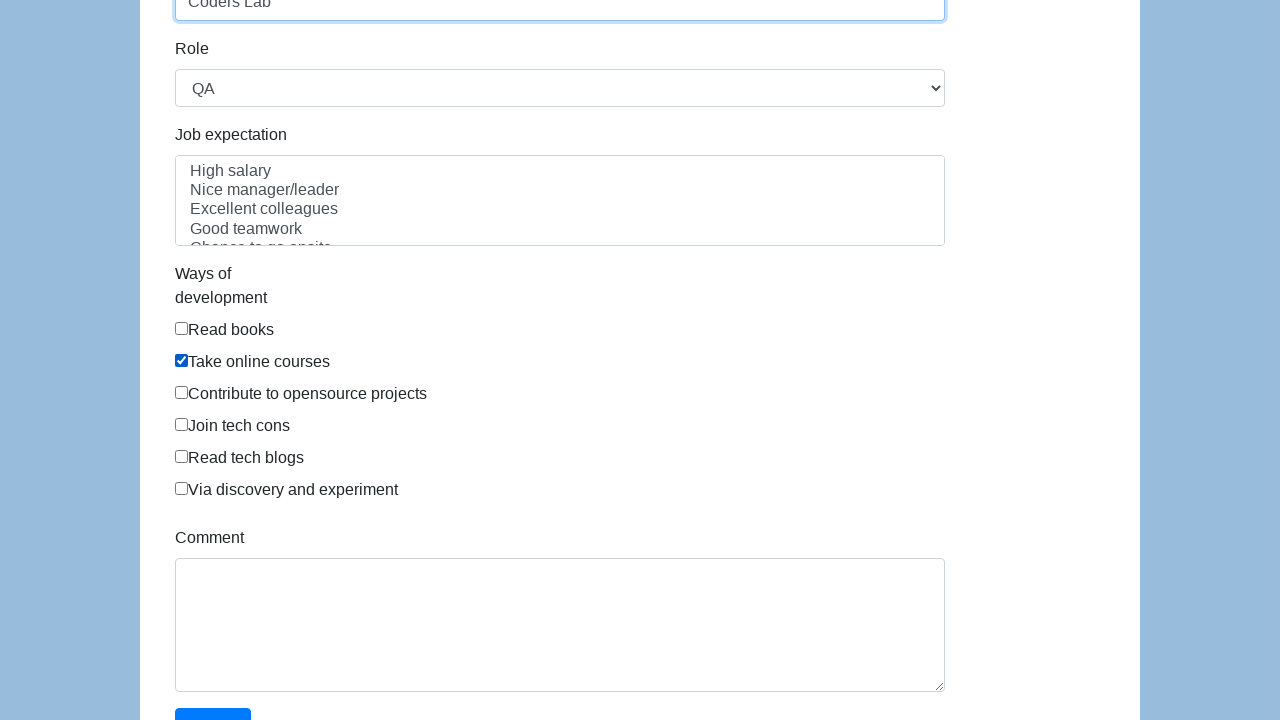

Filled comment field with 'To jest mój pierwszy automat testowy' on #comment
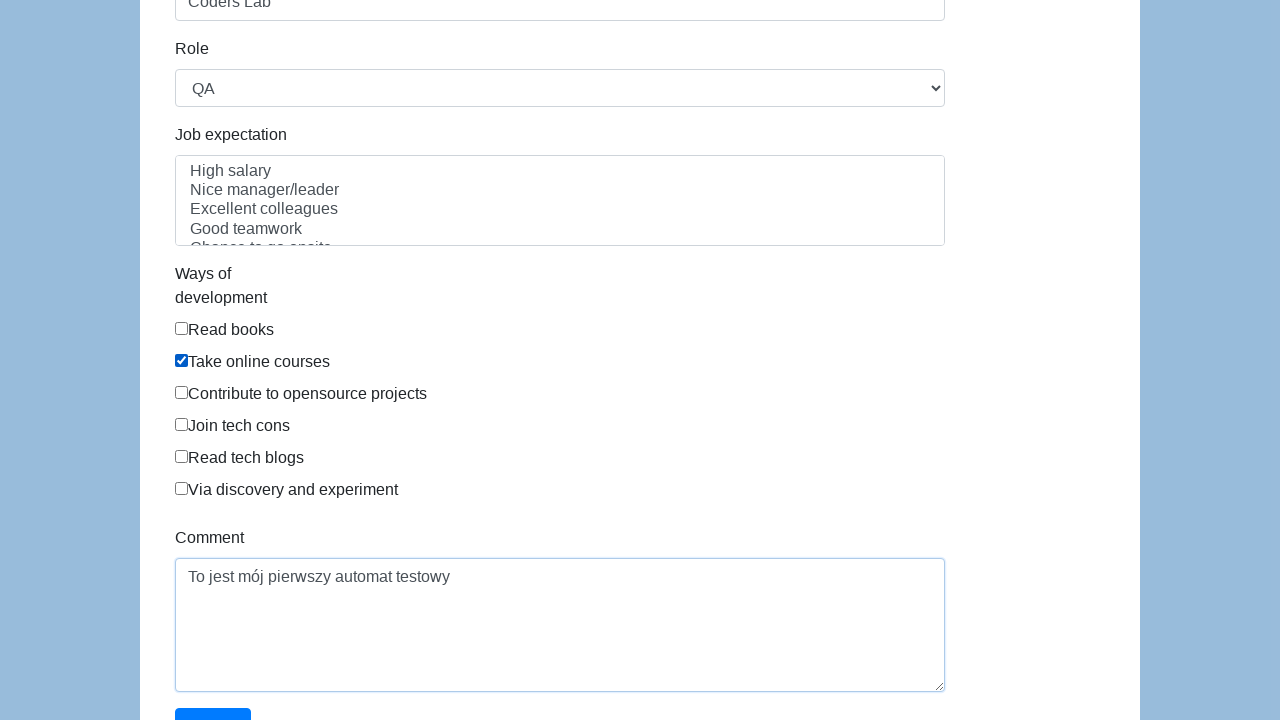

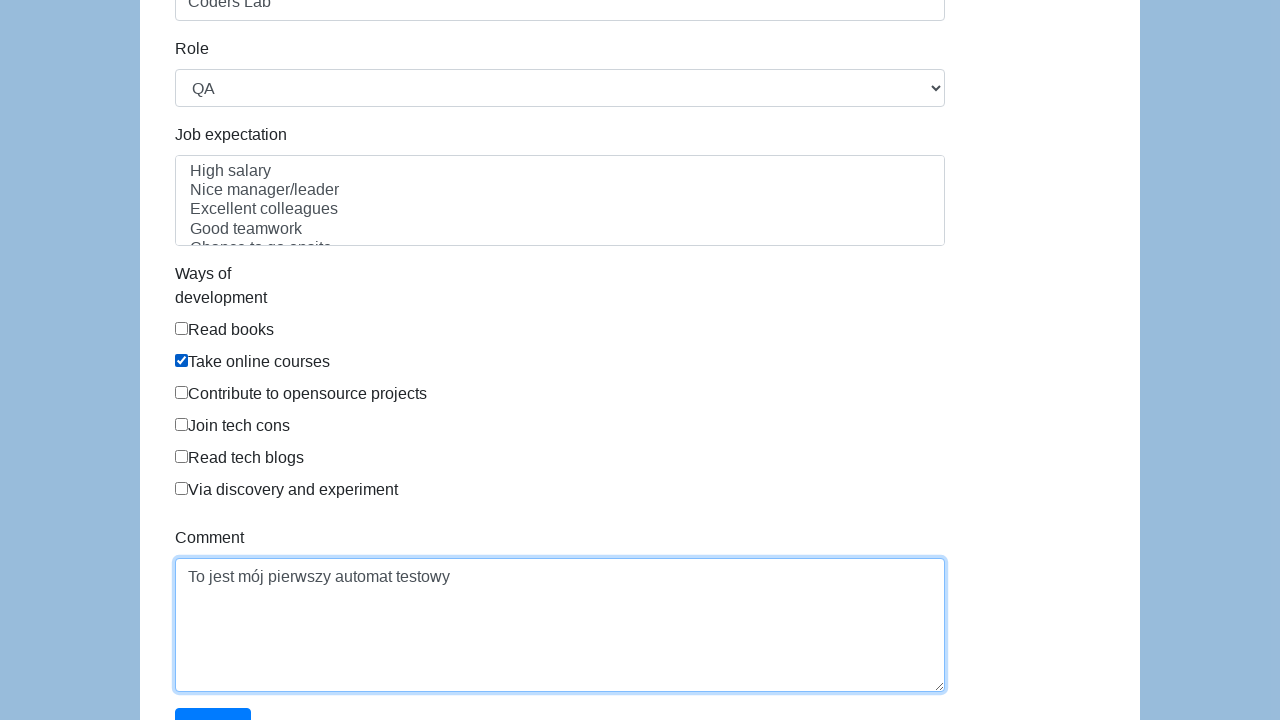